Tests the HSBC fund screener by selecting a risk level filter (Speculative - 5), executing a search, navigating to the Fees and charges tab, and sorting by annual management fee.

Starting URL: https://investments3.personal-banking.hsbc.com.hk/public/utb/en-gb/fundScreener

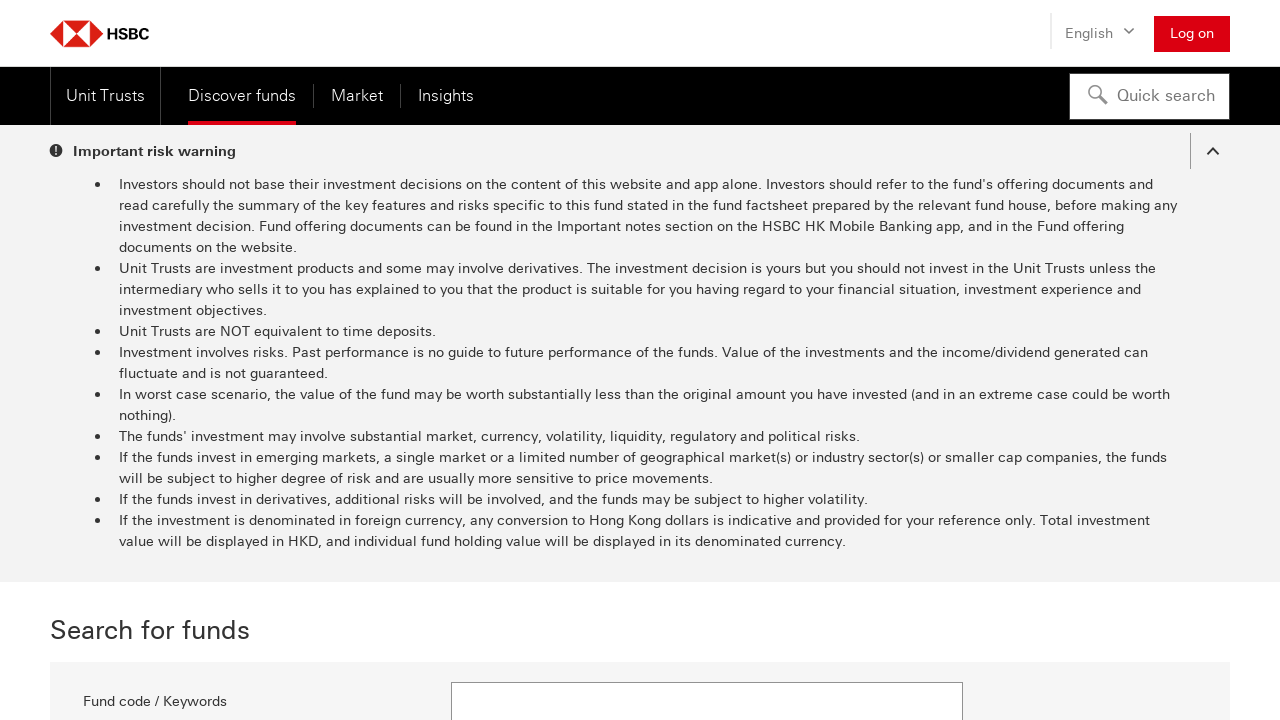

Waited for page to fully load (networkidle)
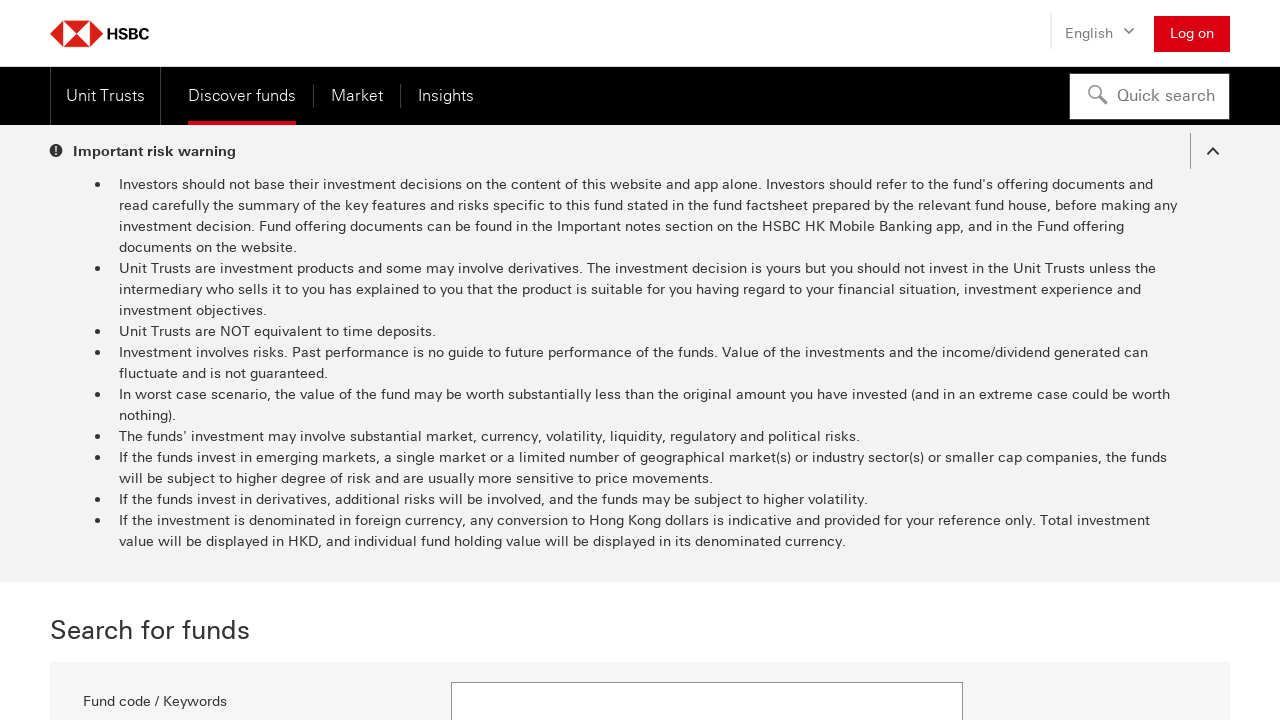

Risk level dropdown appeared
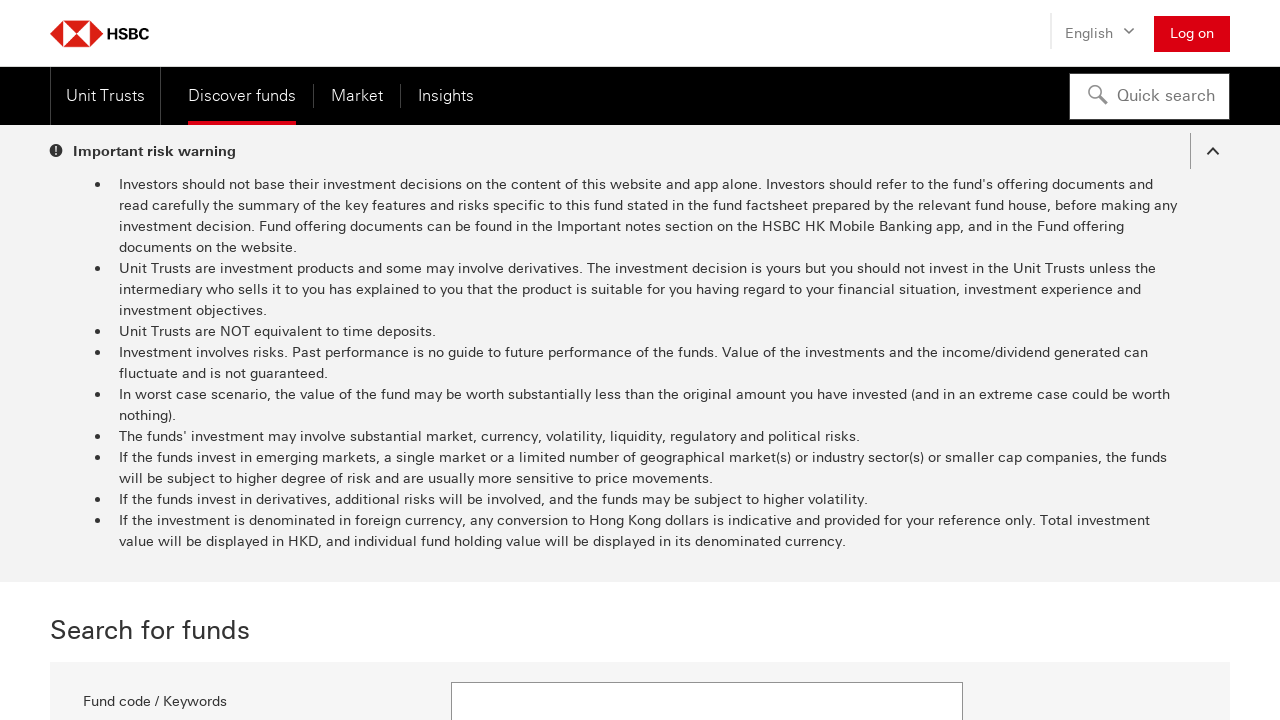

Clicked risk level dropdown at (707, 360) on #dropdown-riskLevel
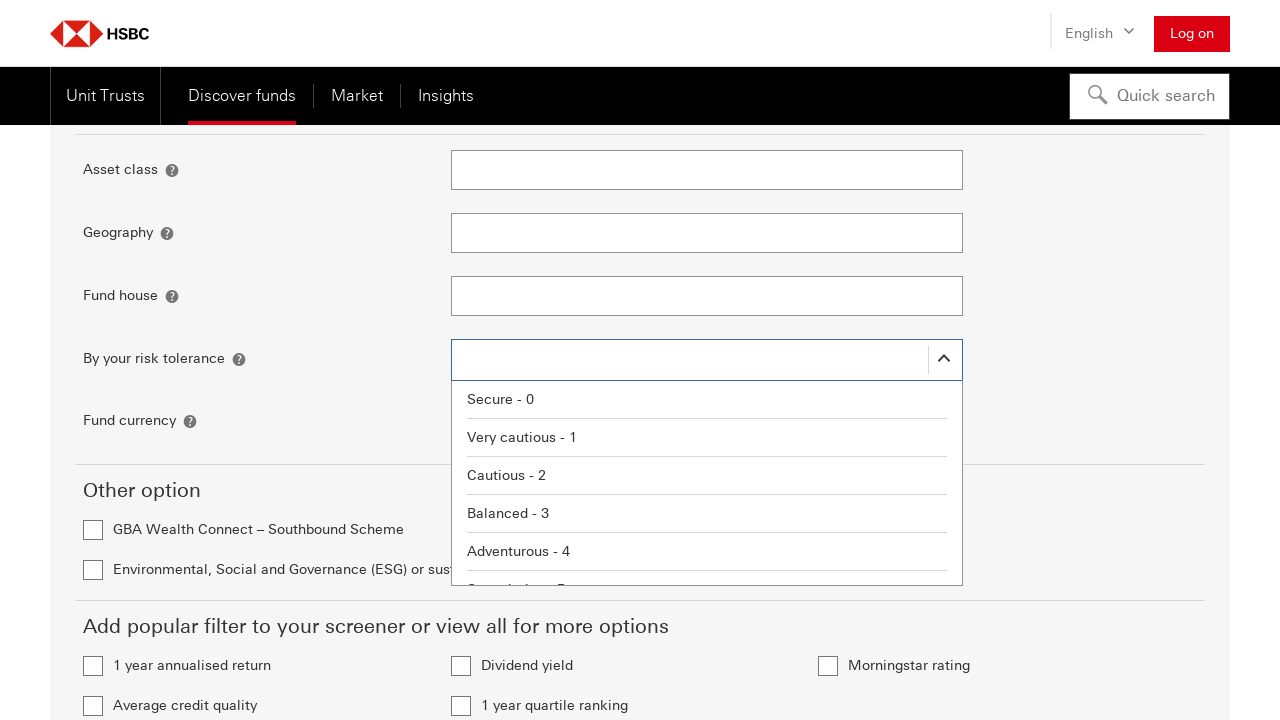

Dropdown options loaded
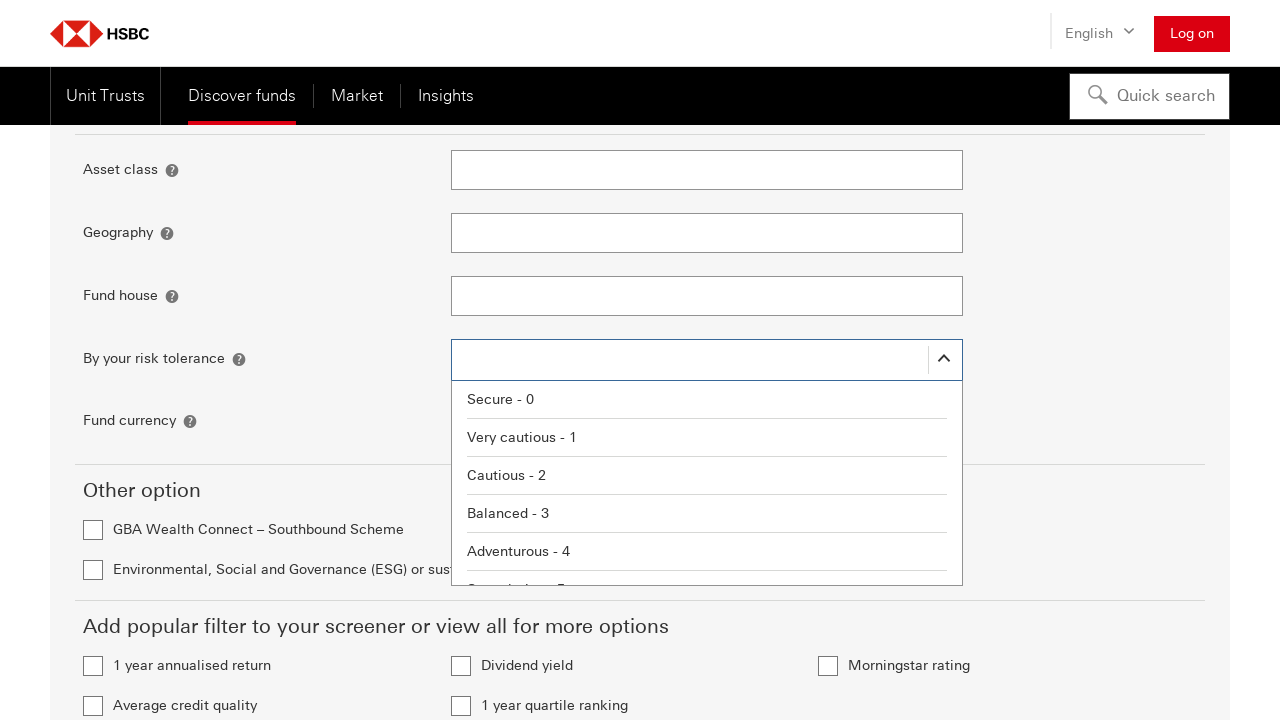

Selected 'Speculative - 5' risk level filter at (707, 566) on li:has-text("Speculative - 5")
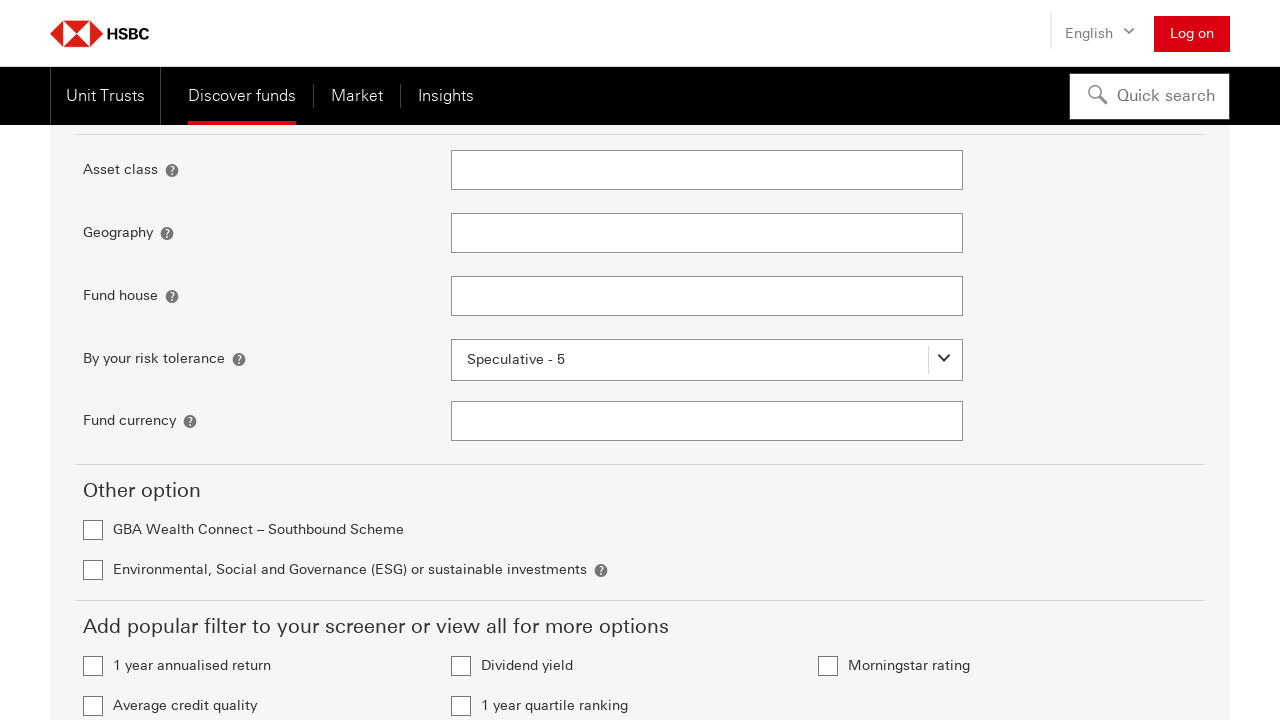

Search button appeared
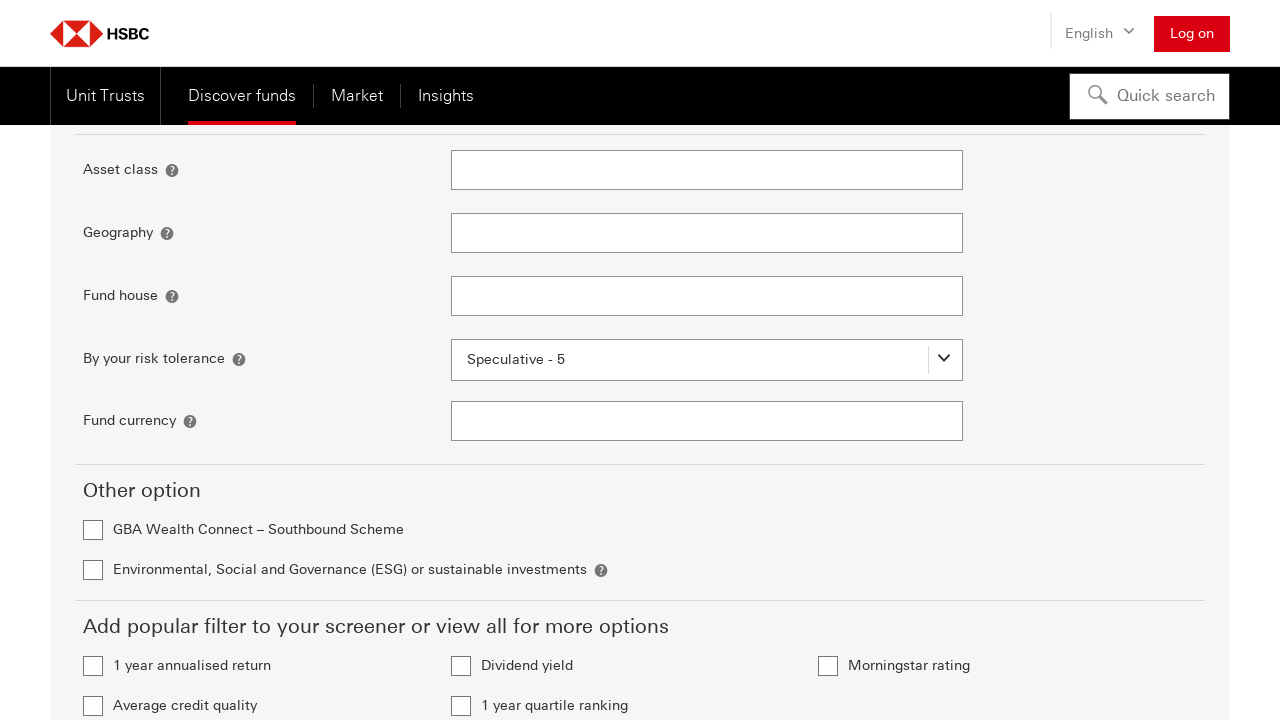

Clicked search button to execute fund screener search at (1151, 393) on a[data-testid="Search"]
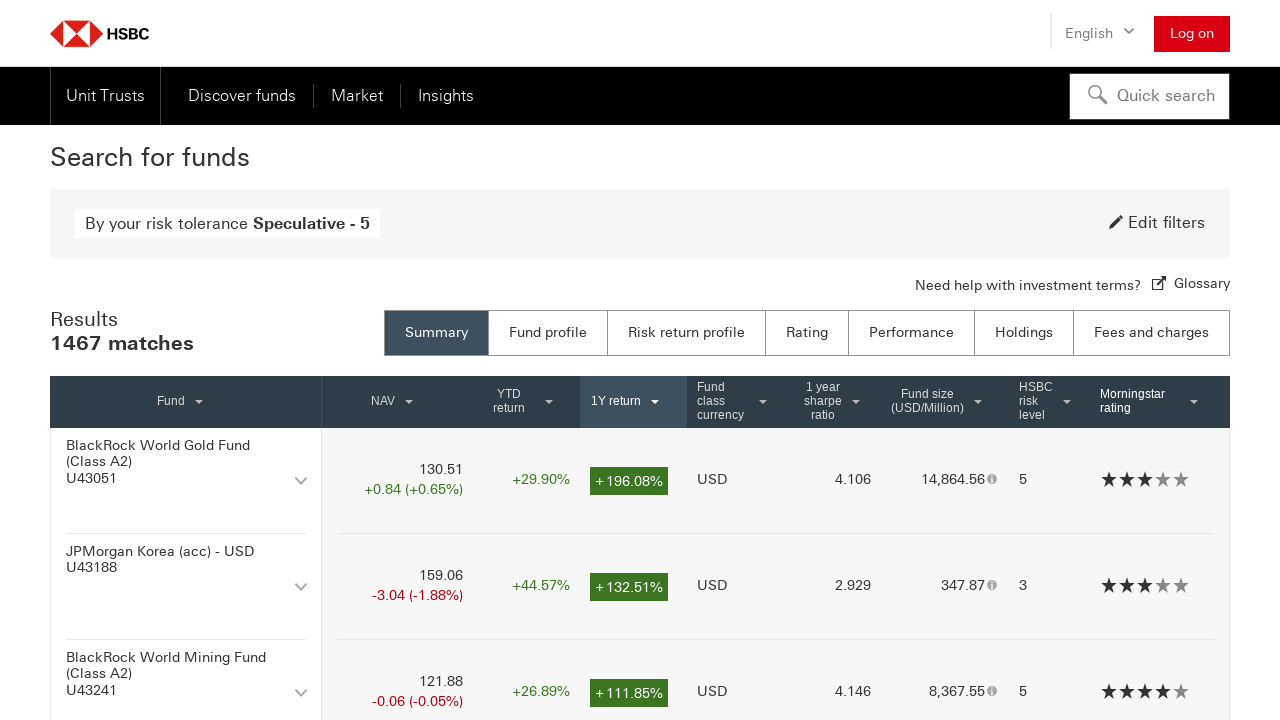

Search results loaded
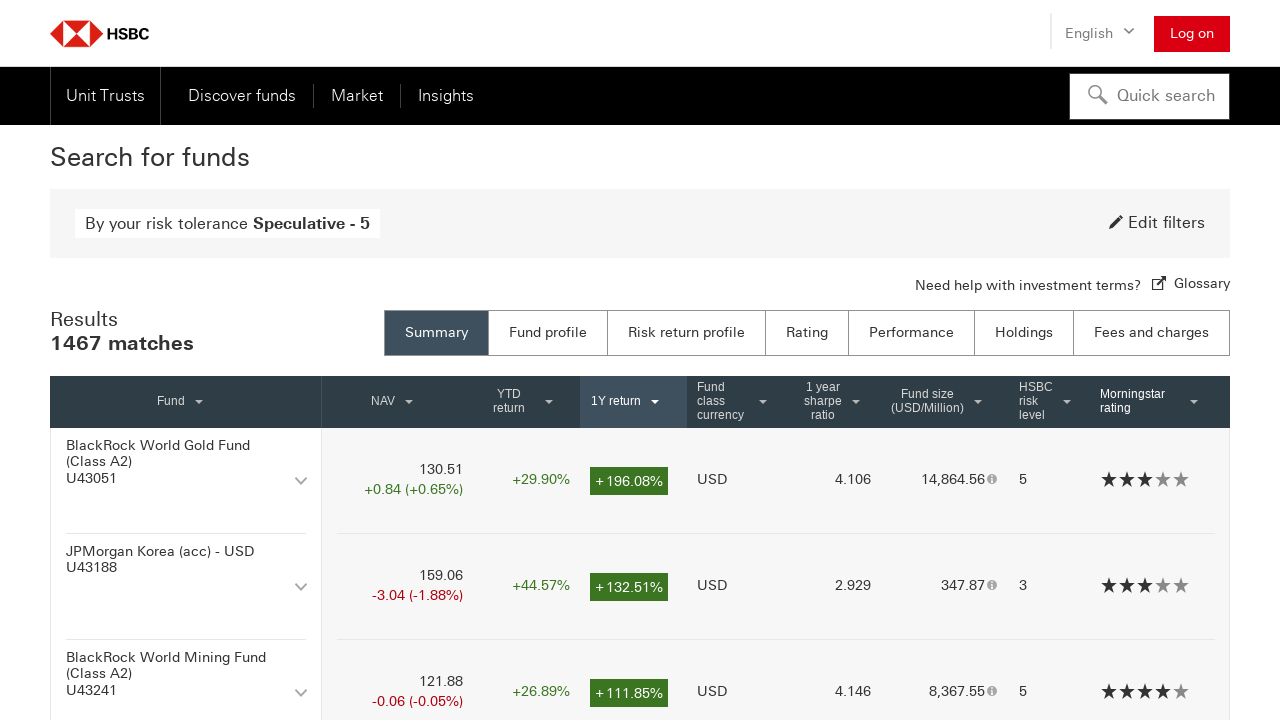

Fees and charges tab appeared
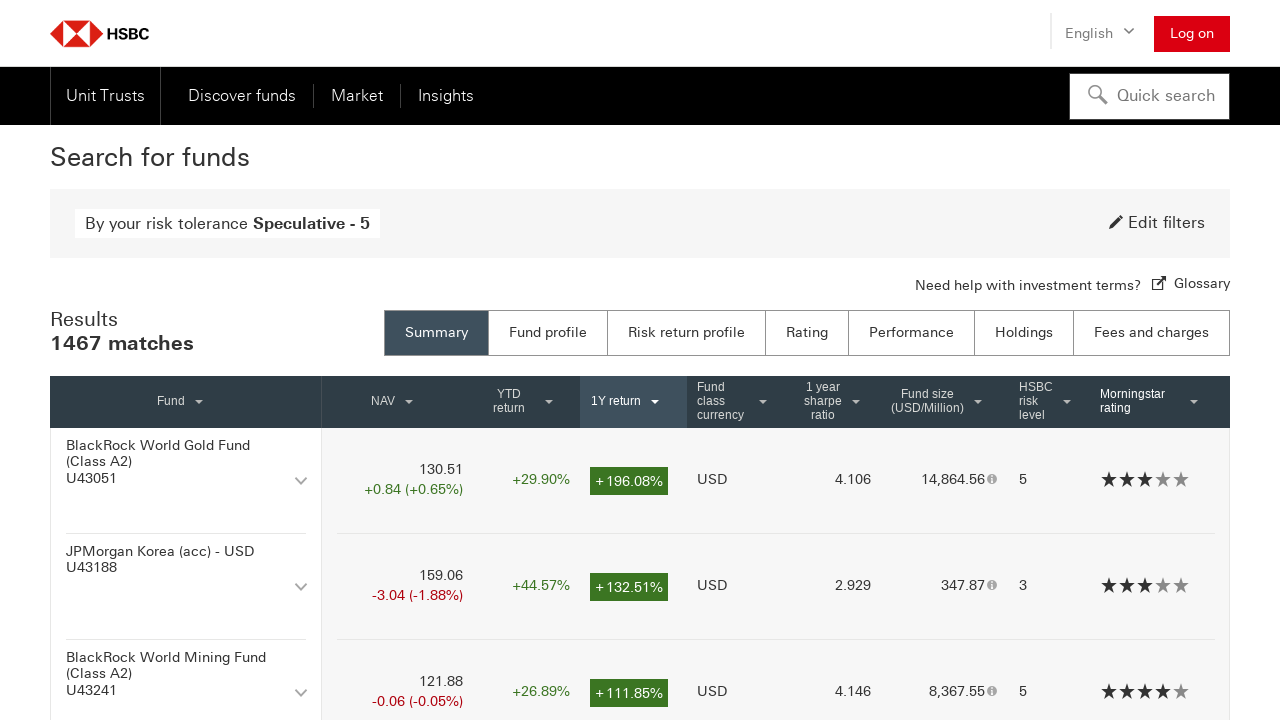

Navigated to Fees and charges tab at (1152, 333) on button:has-text("Fees and charges"), a:has-text("Fees and charges"), [data-testi
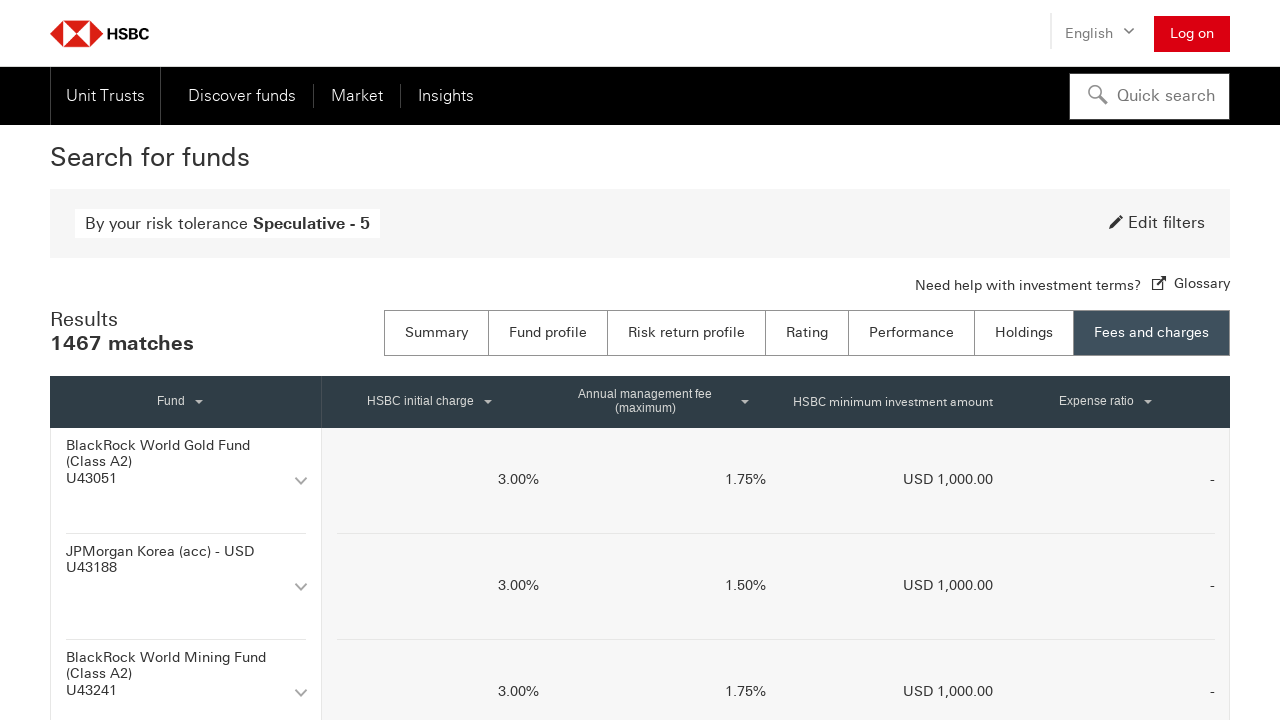

Fees and charges tab content loaded
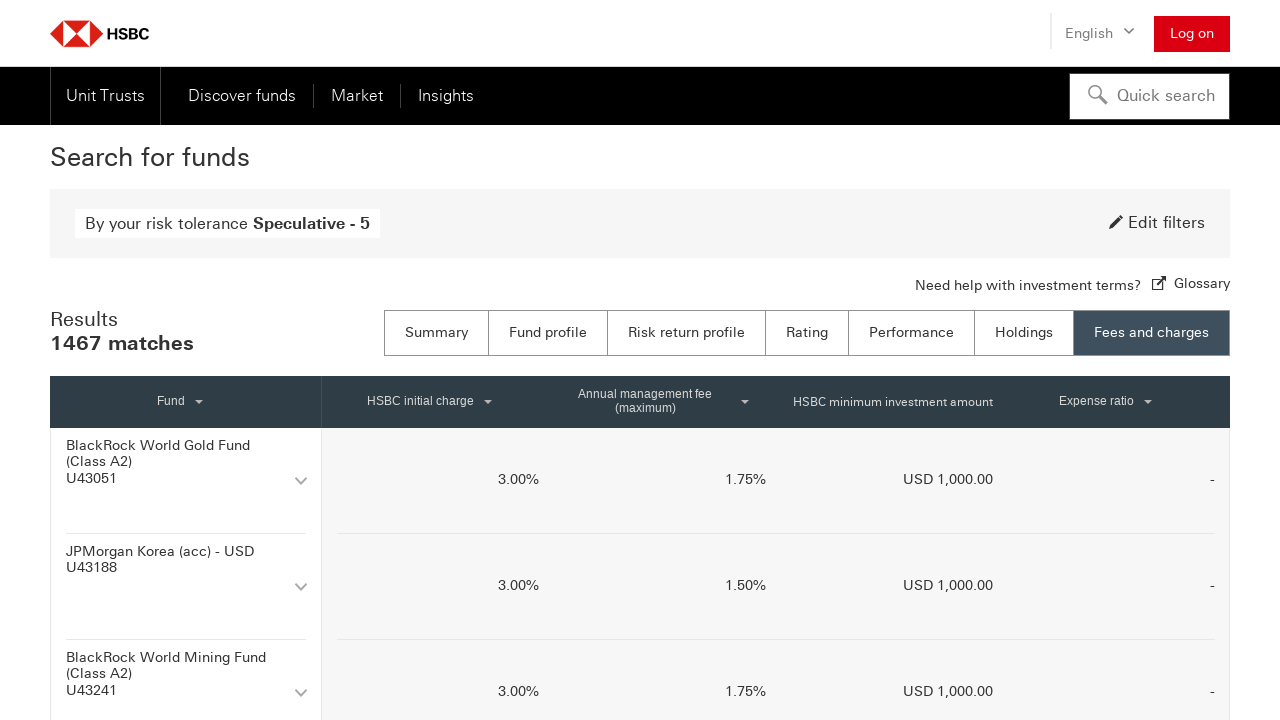

Annual management fee column header appeared
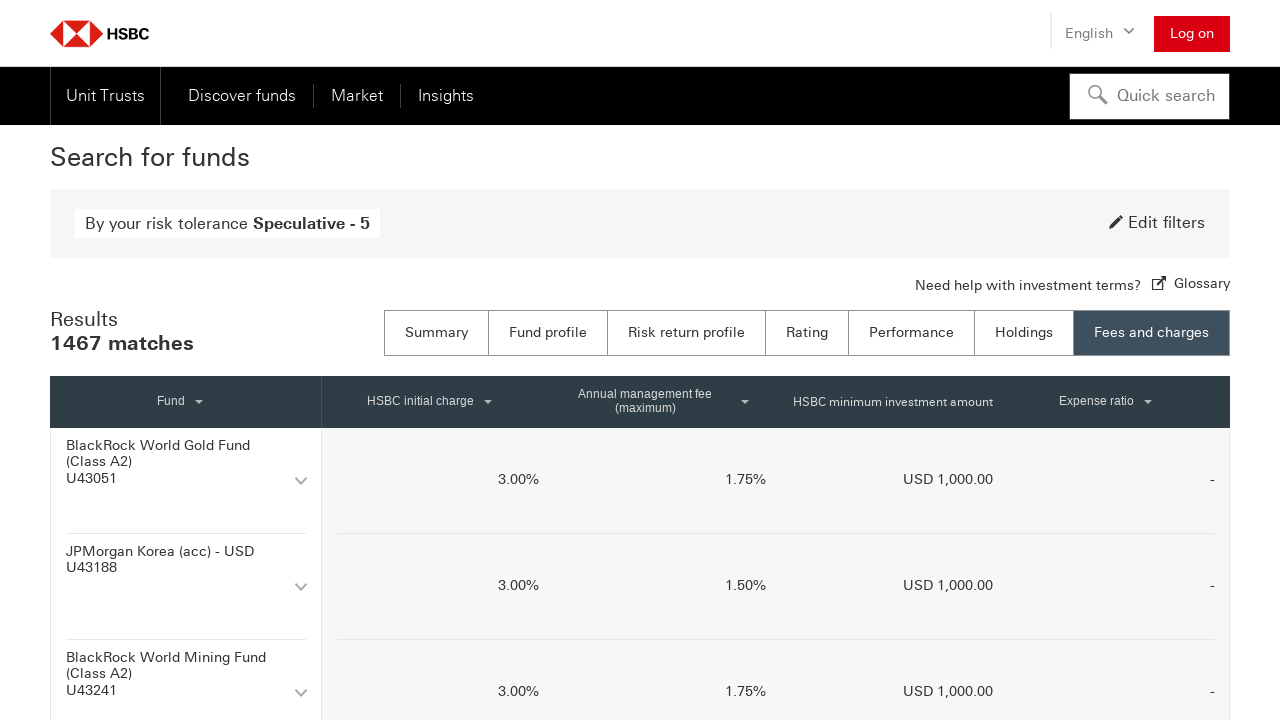

Clicked annual management fee column header to sort at (662, 402) on th:has-text("Annual management fee"), button:has-text("Annual management fee"), 
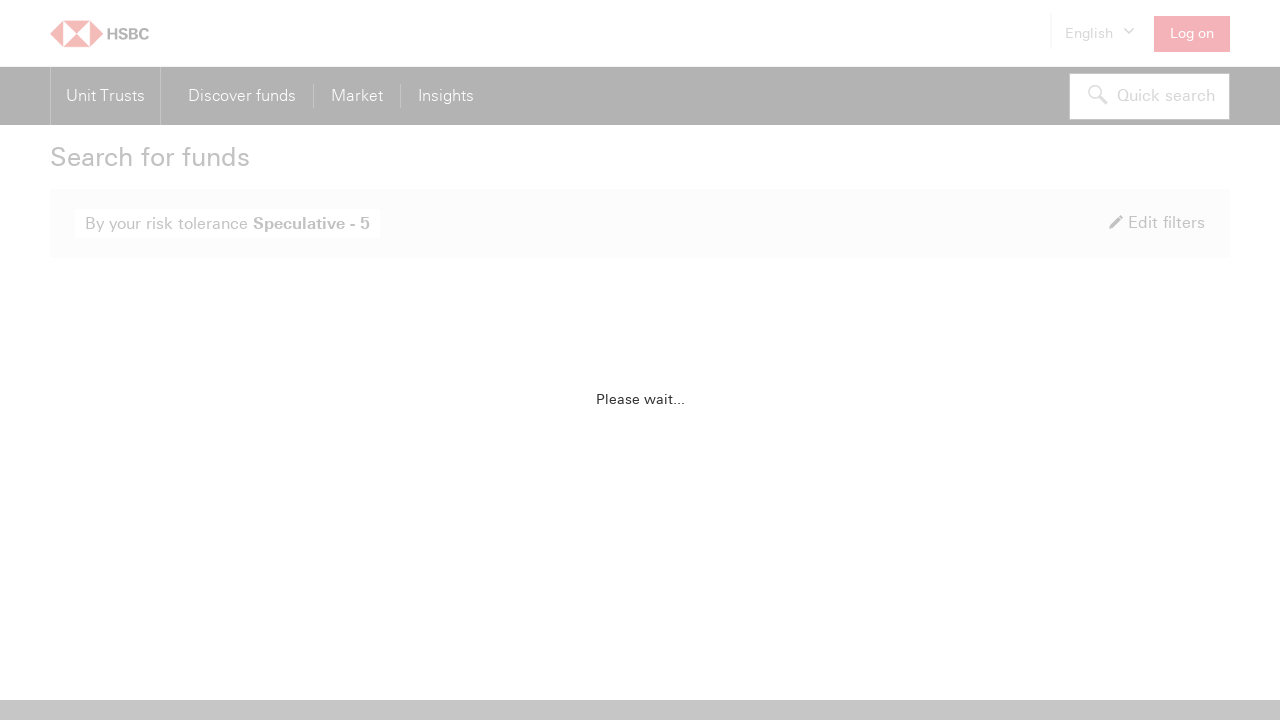

Sorting by annual management fee completed
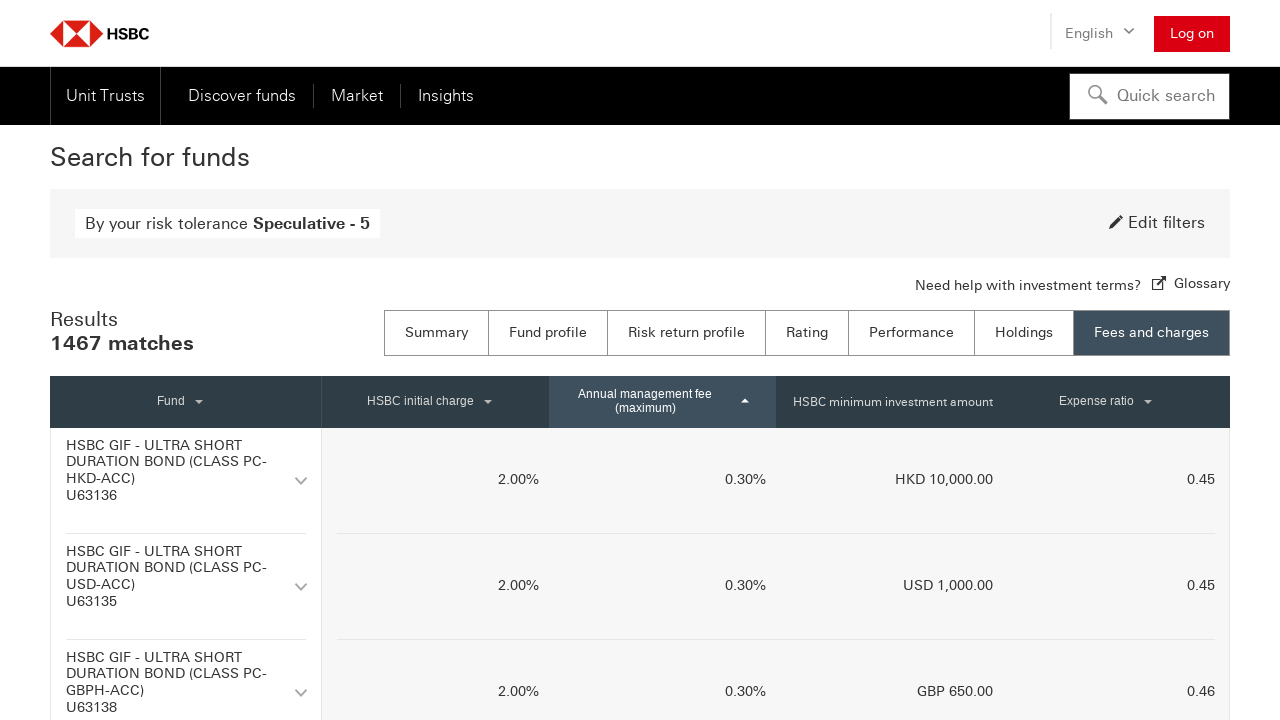

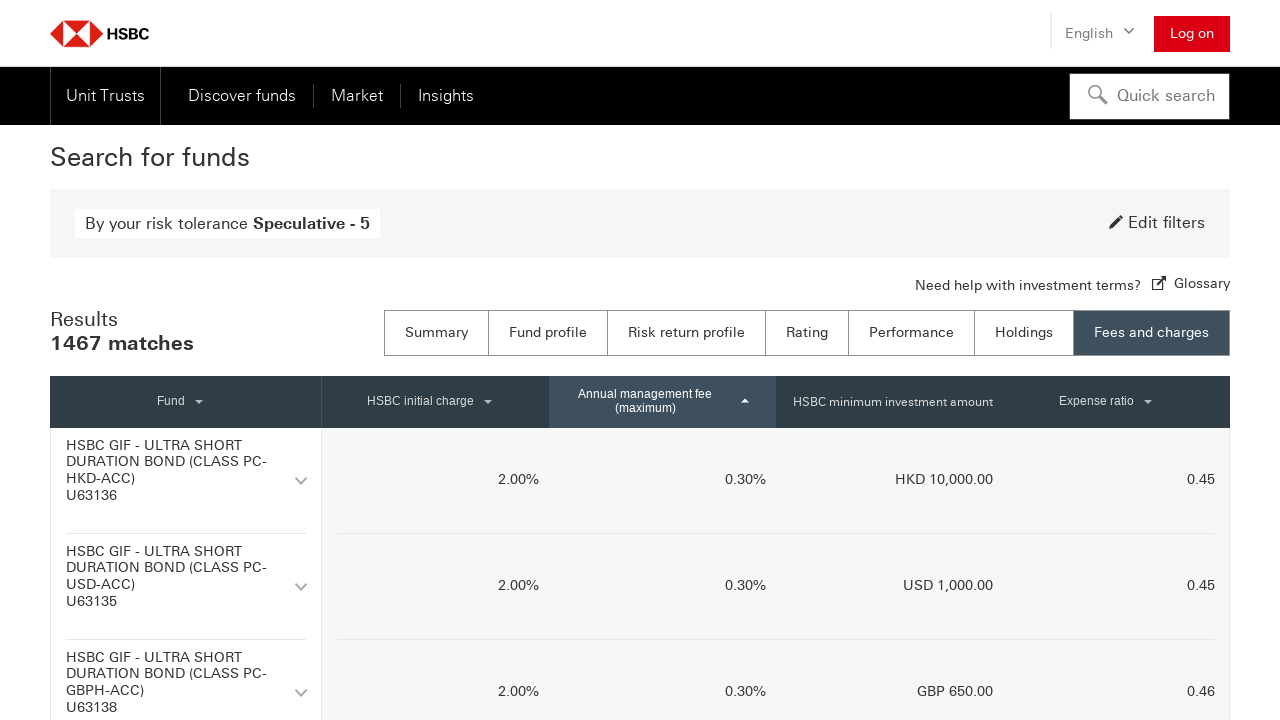